Tests interaction with a single iframe by filling text into an input field within the iframe

Starting URL: https://demo.automationtesting.in/Frames.html

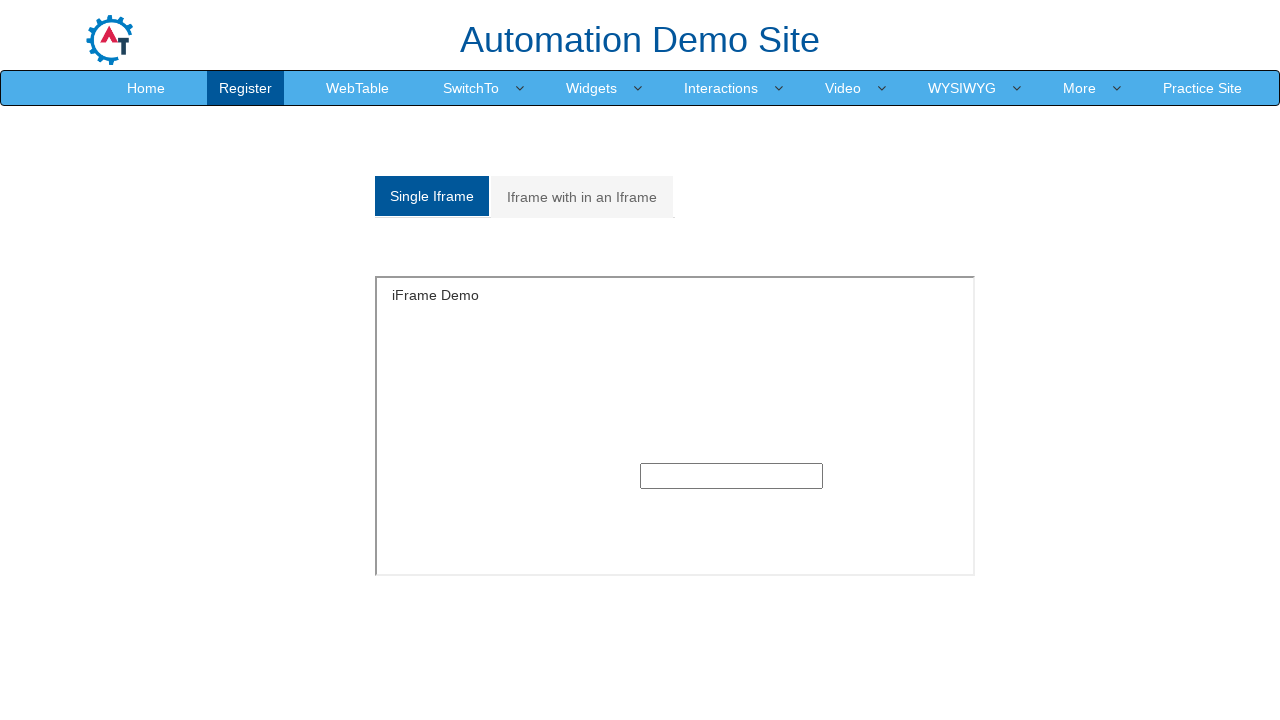

Navigated to Frames demo page
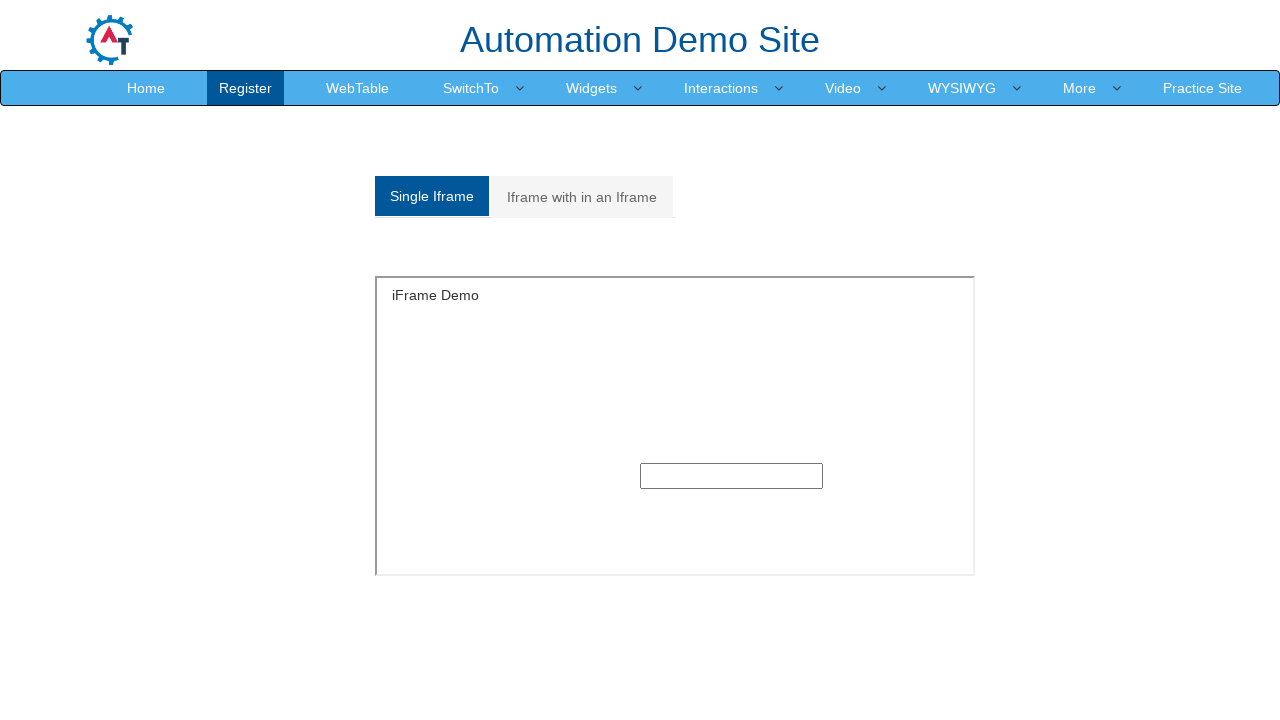

Located the single iframe with id 'singleframe'
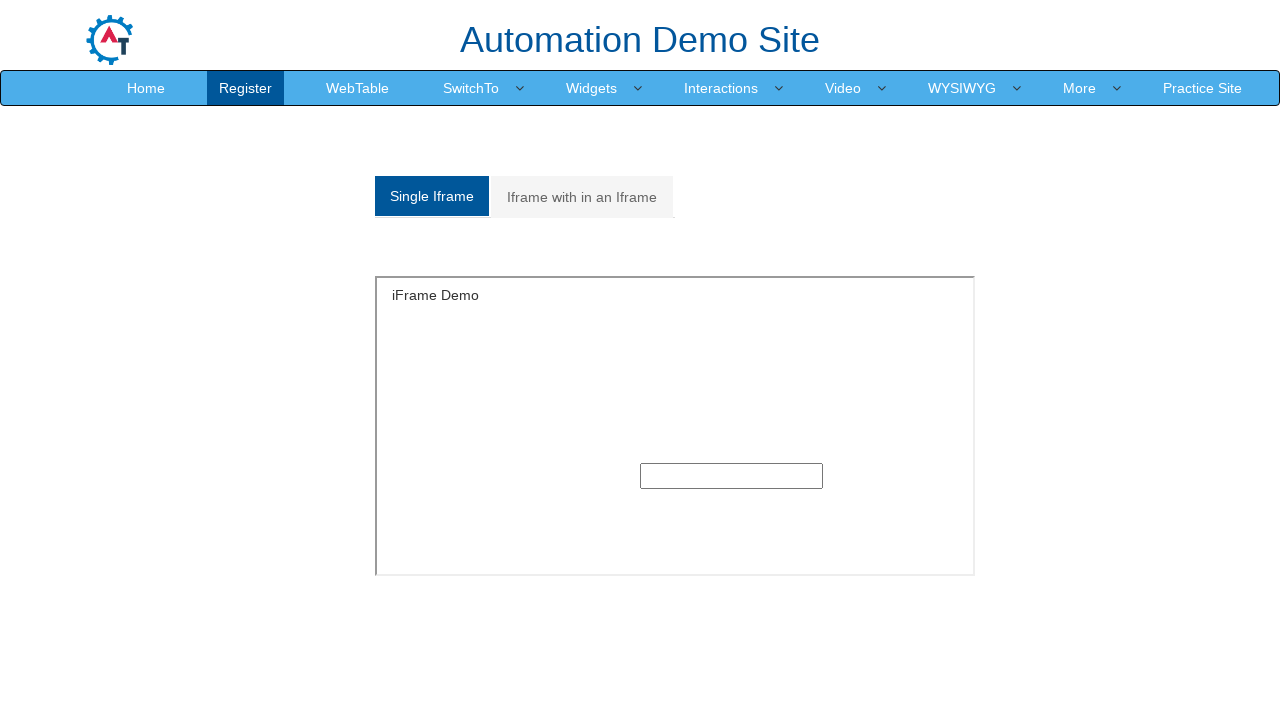

Filled text input field within iframe with 'Testing Single Iframe Input' on #singleframe >> internal:control=enter-frame >> (//input[@type='text'])[1]
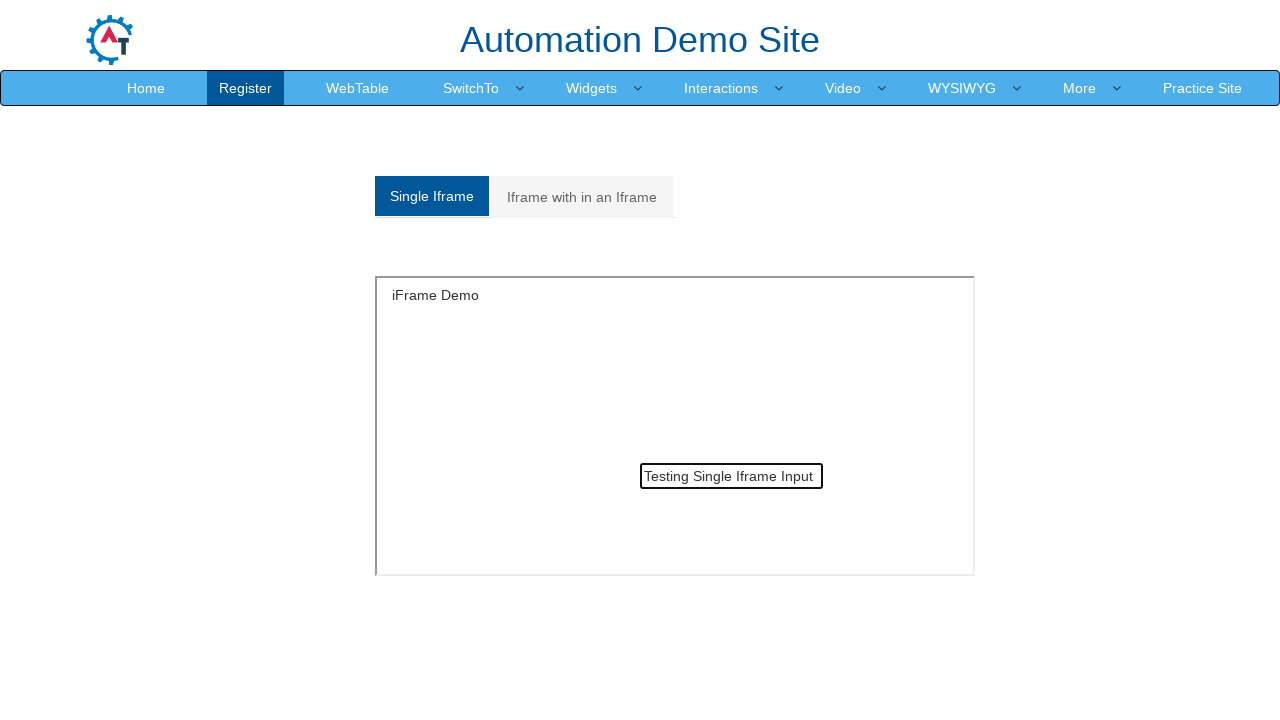

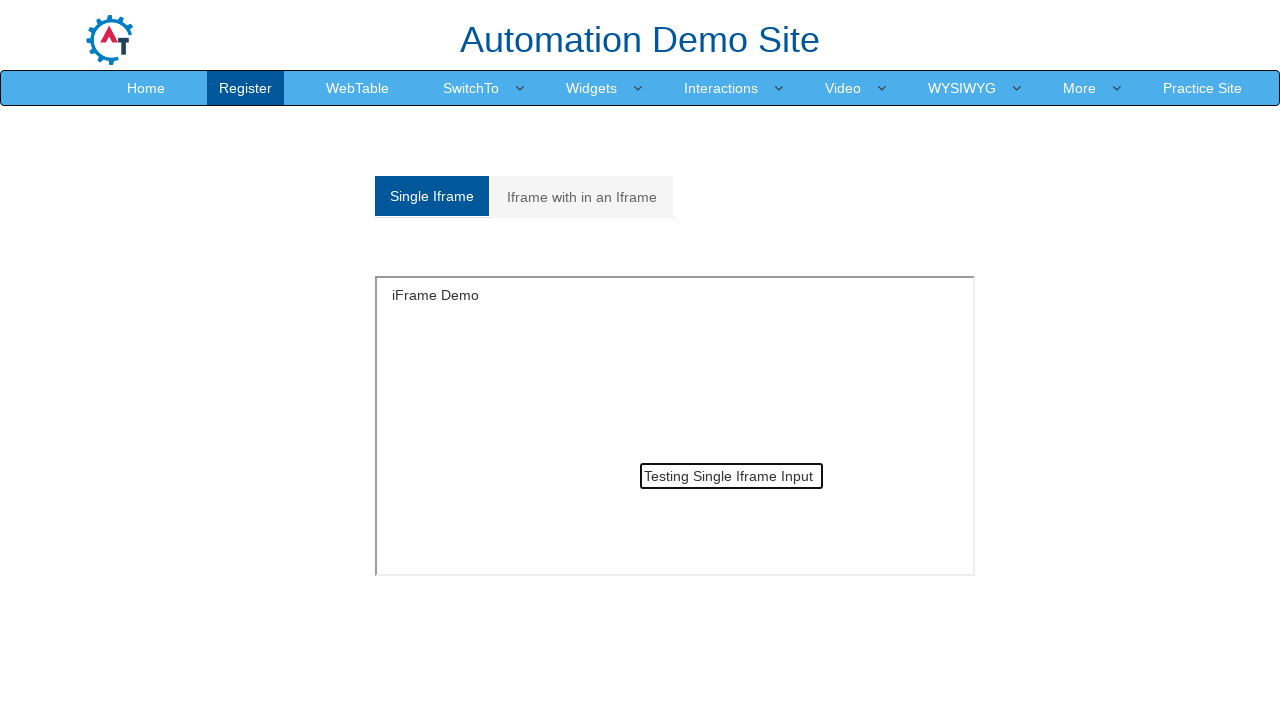